Tests drag and drop functionality by dragging the "Drag me" element and dropping it onto the "Drop here" target, then verifies the text changes to "Dropped!"

Starting URL: https://demoqa.com/droppable

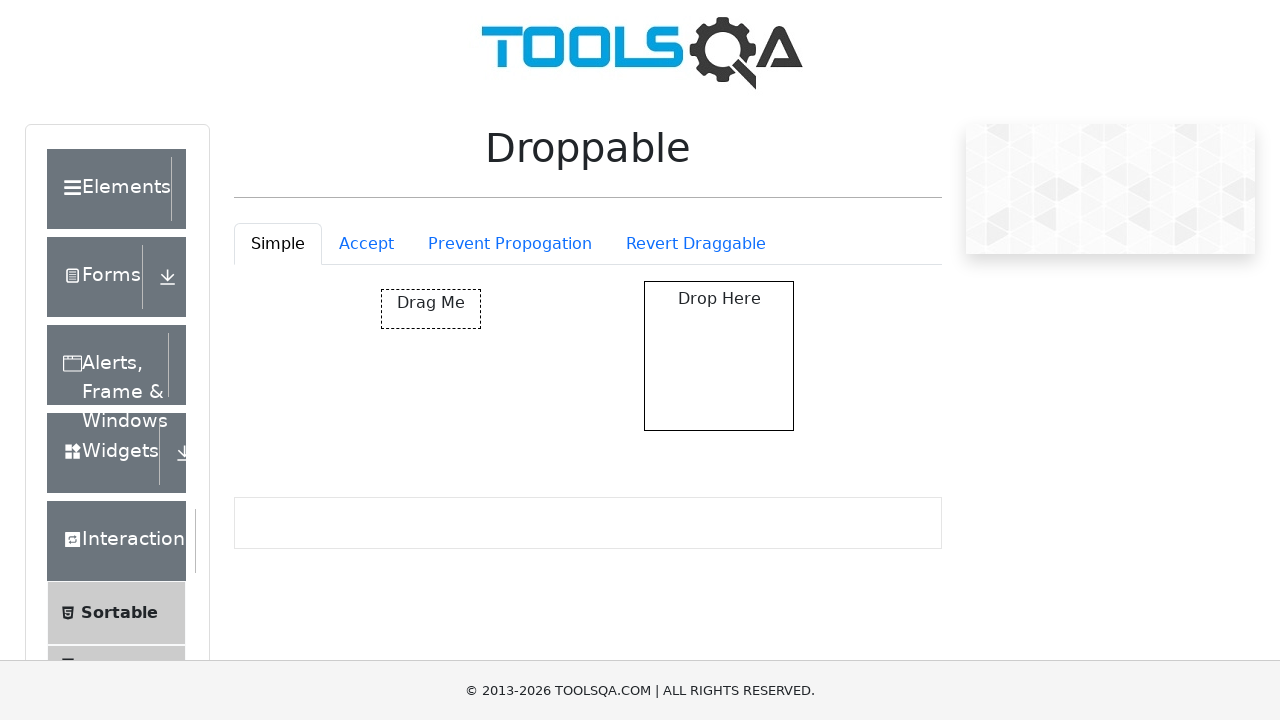

Navigated to droppable test page
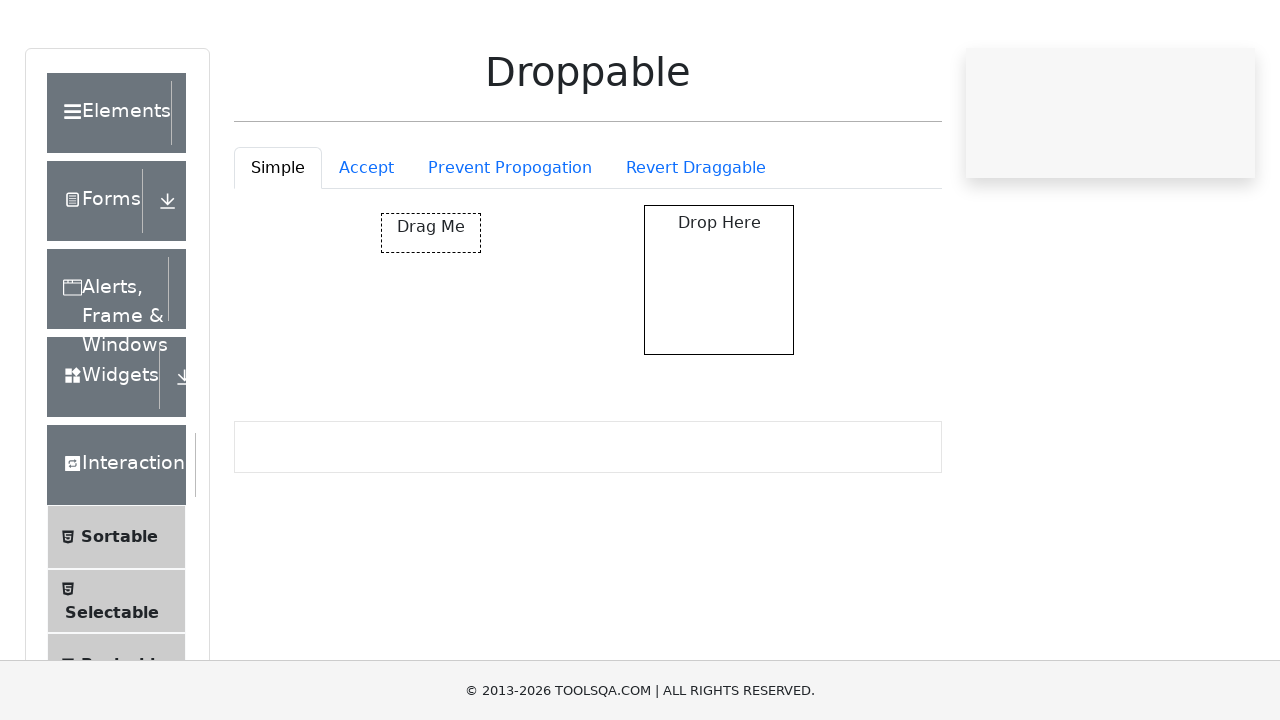

Located draggable element 'Drag me'
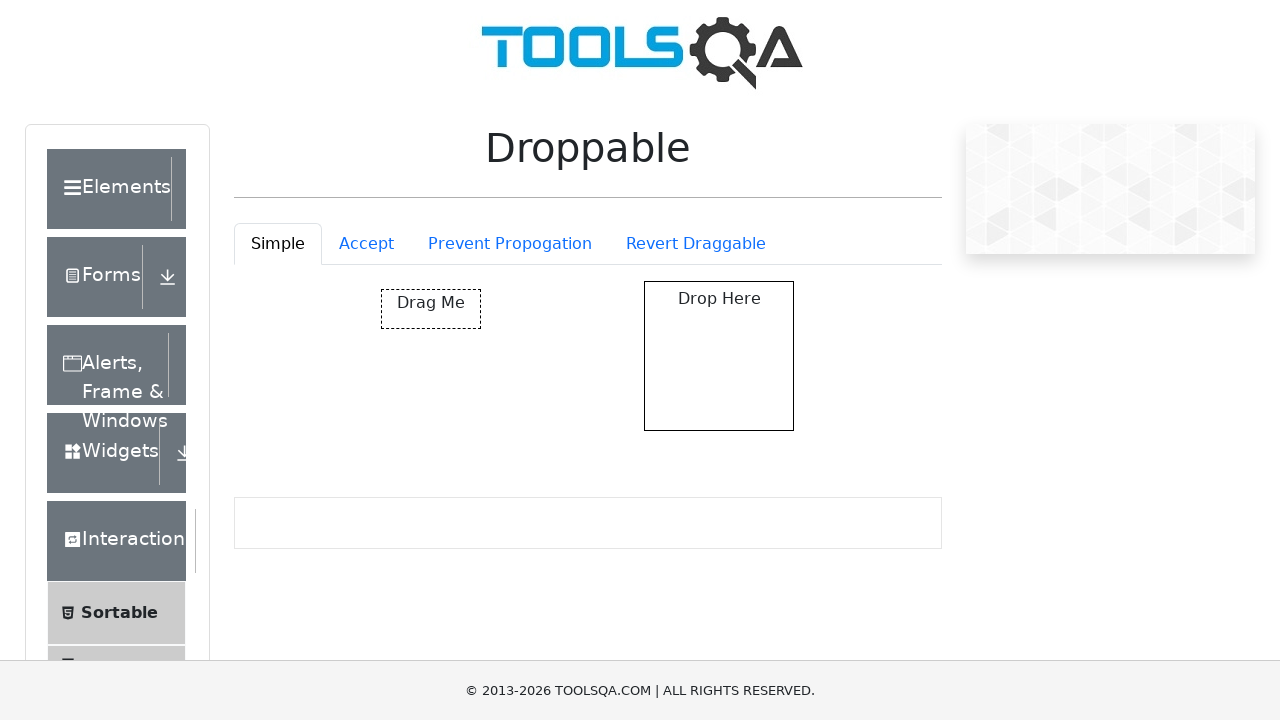

Located droppable target element 'Drop here'
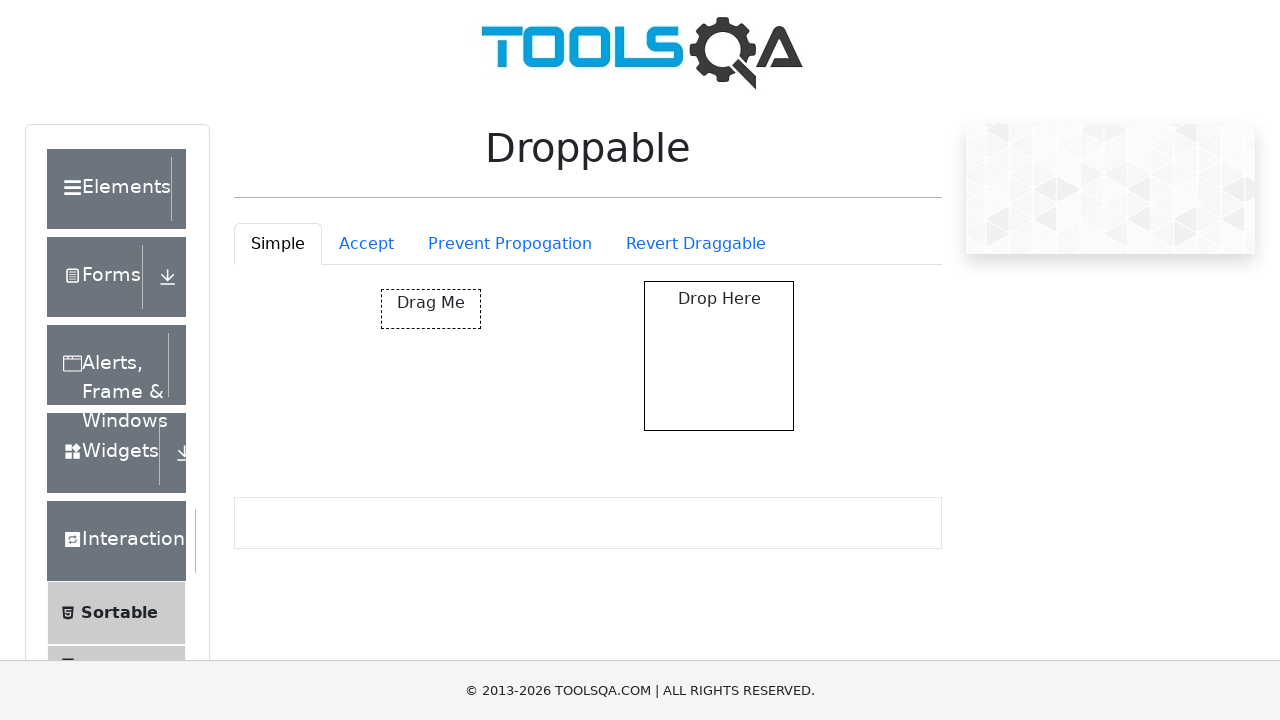

Dragged 'Drag me' element and dropped it onto 'Drop here' target at (719, 356)
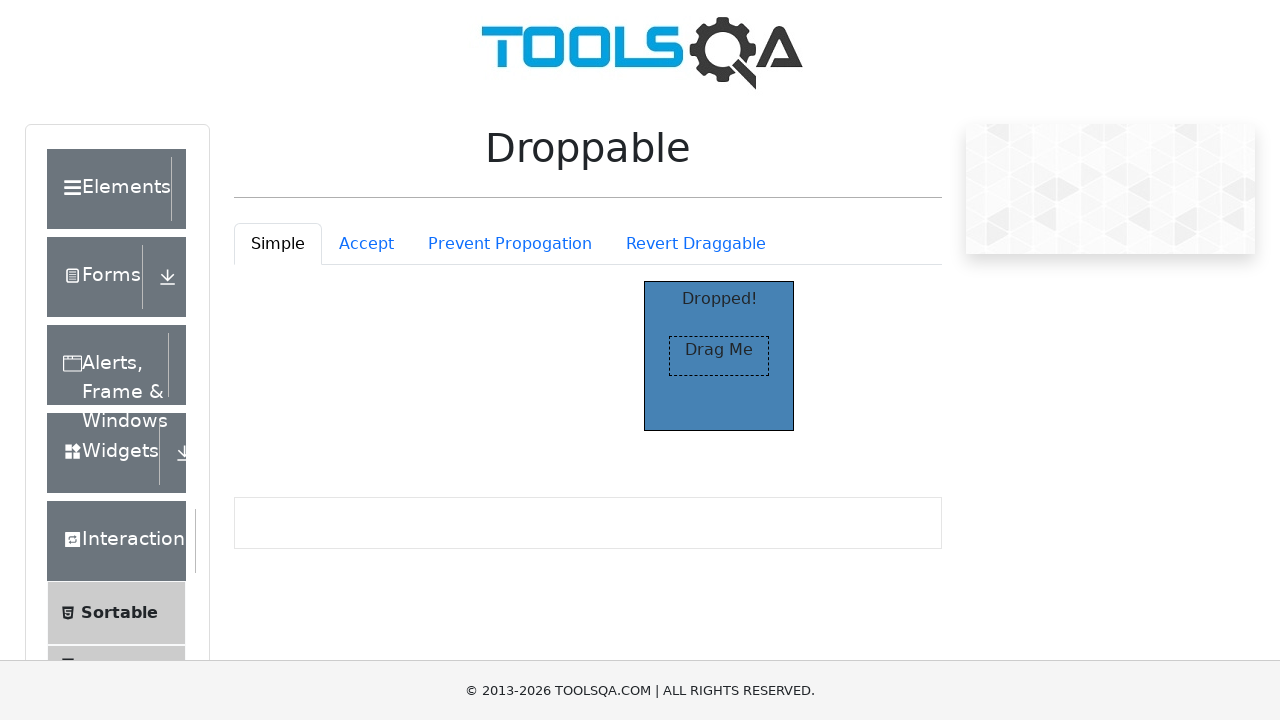

Verified drop target text changed to 'Dropped!'
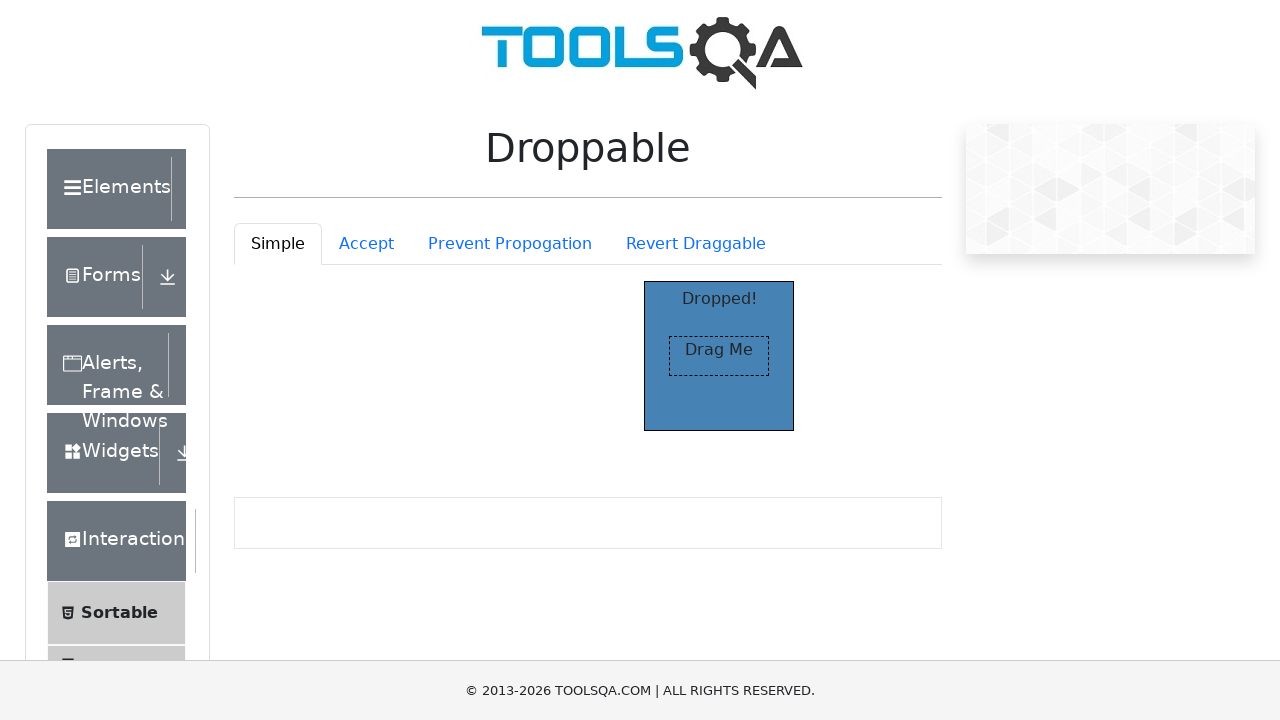

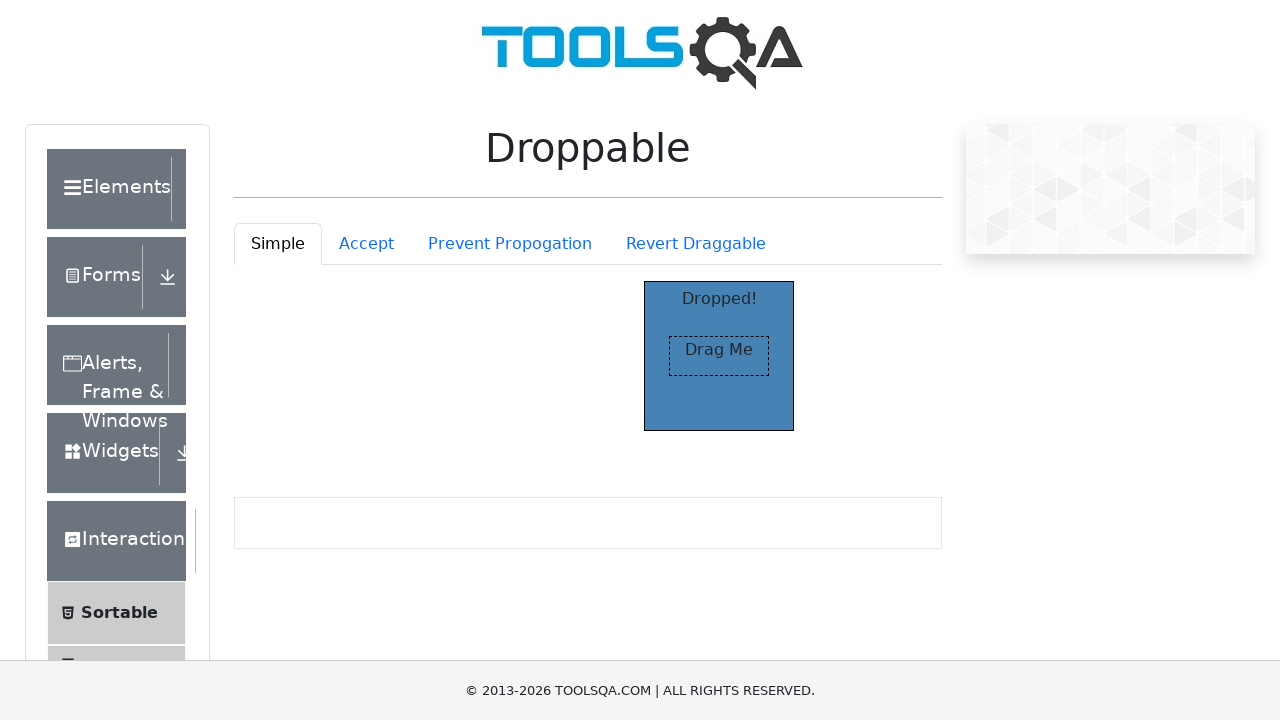